Tests registration form validation by entering mismatched passwords in the password and confirm password fields

Starting URL: https://alada.vn/tai-khoan/dang-ky.html

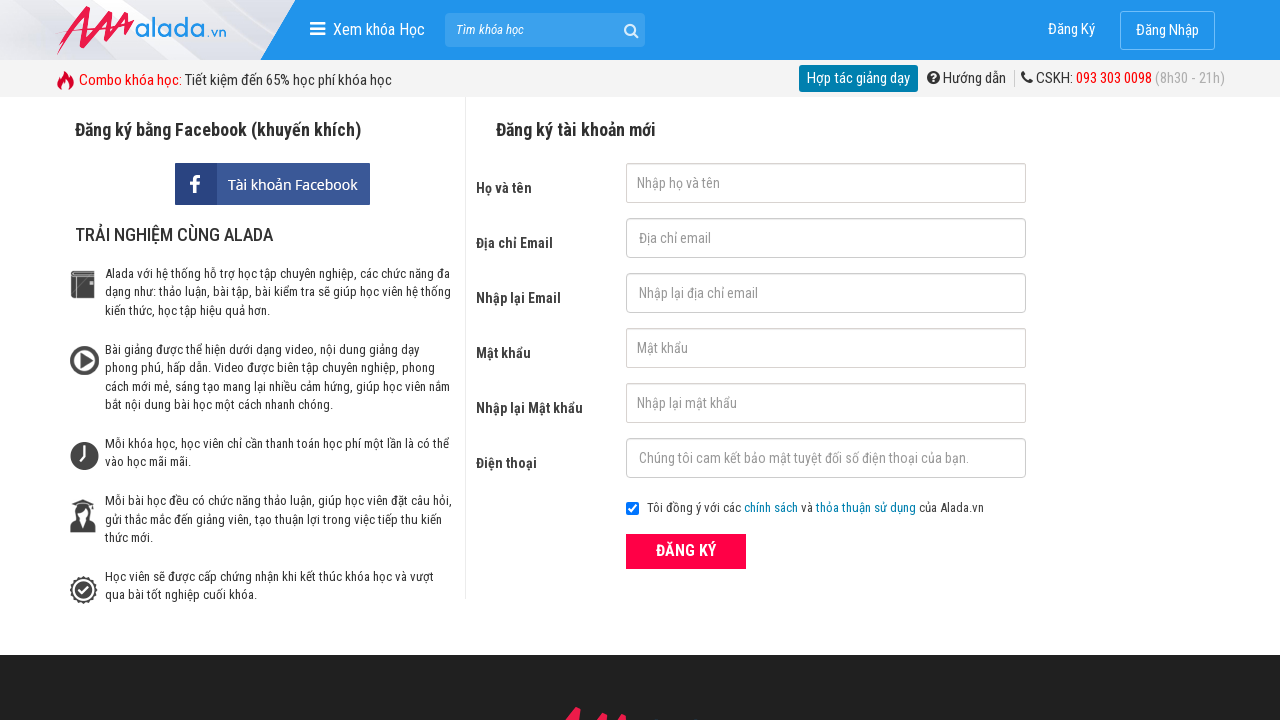

Filled name field with 'Joe Biden' on #txtFirstname
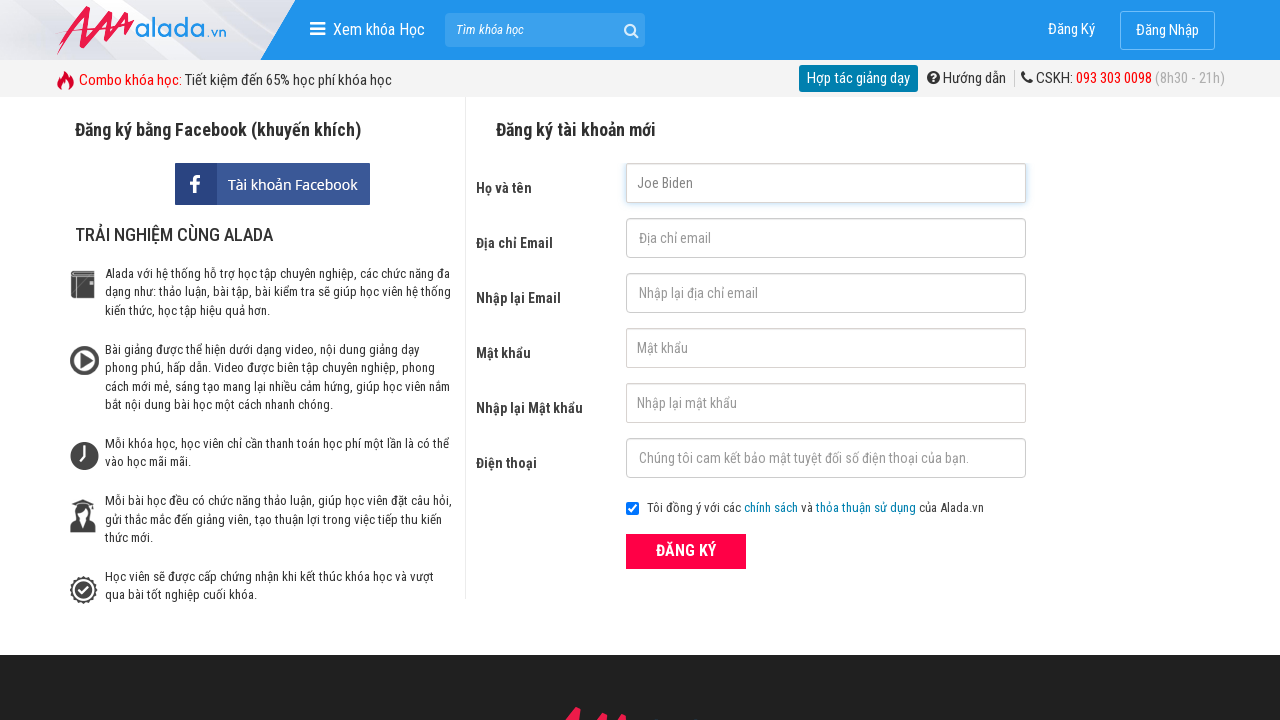

Filled email field with 'john@biden.us' on #txtEmail
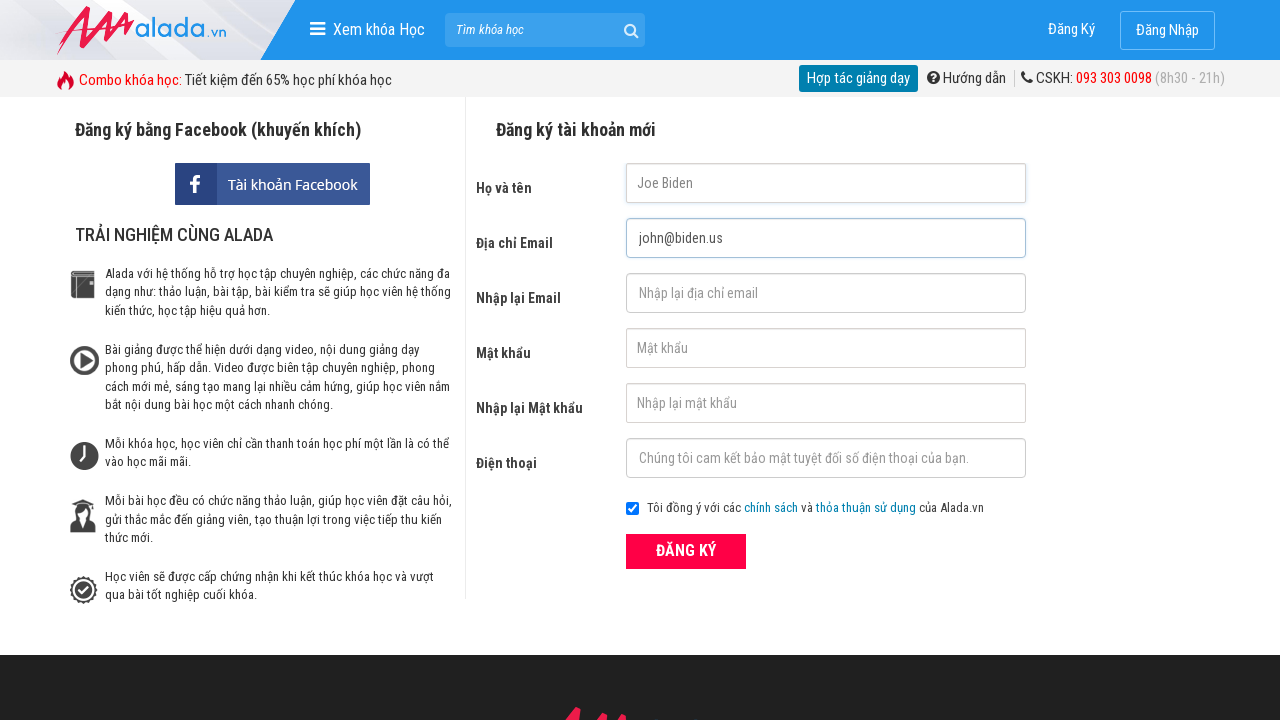

Filled confirm email field with 'john@biden.us' on #txtCEmail
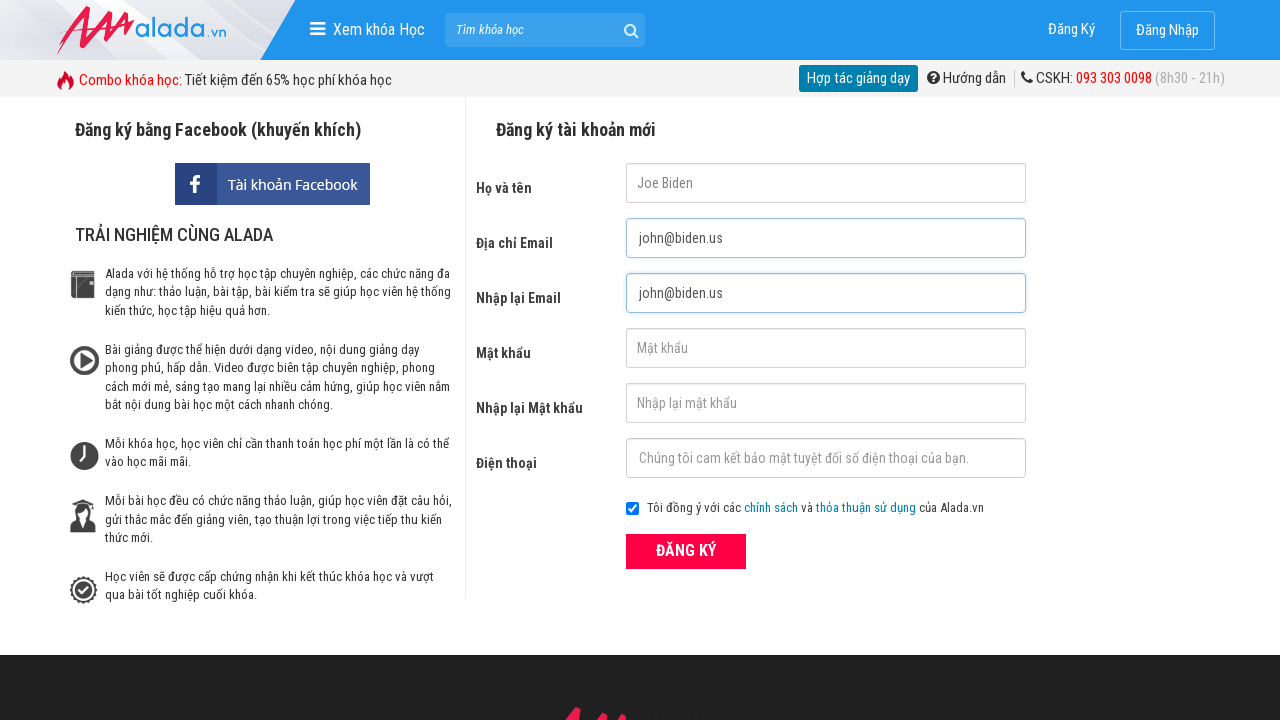

Filled password field with '123456' on #txtPassword
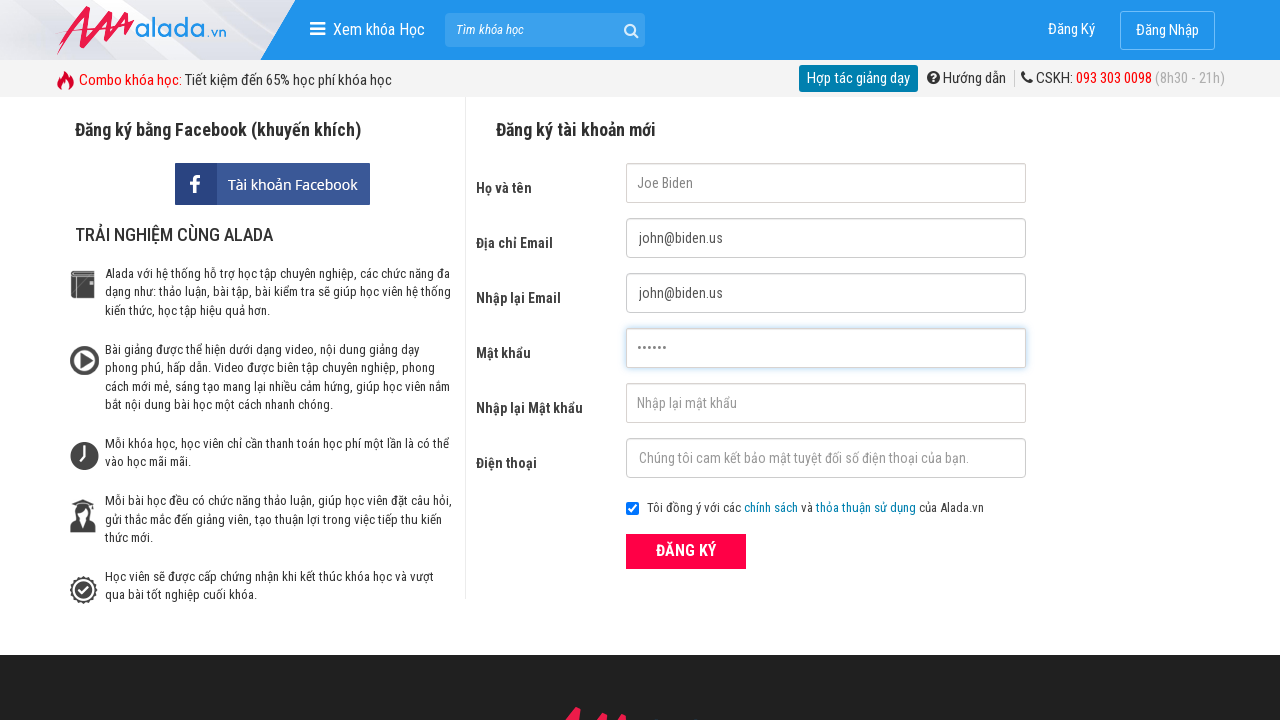

Filled confirm password field with mismatched password '654321' on #txtCPassword
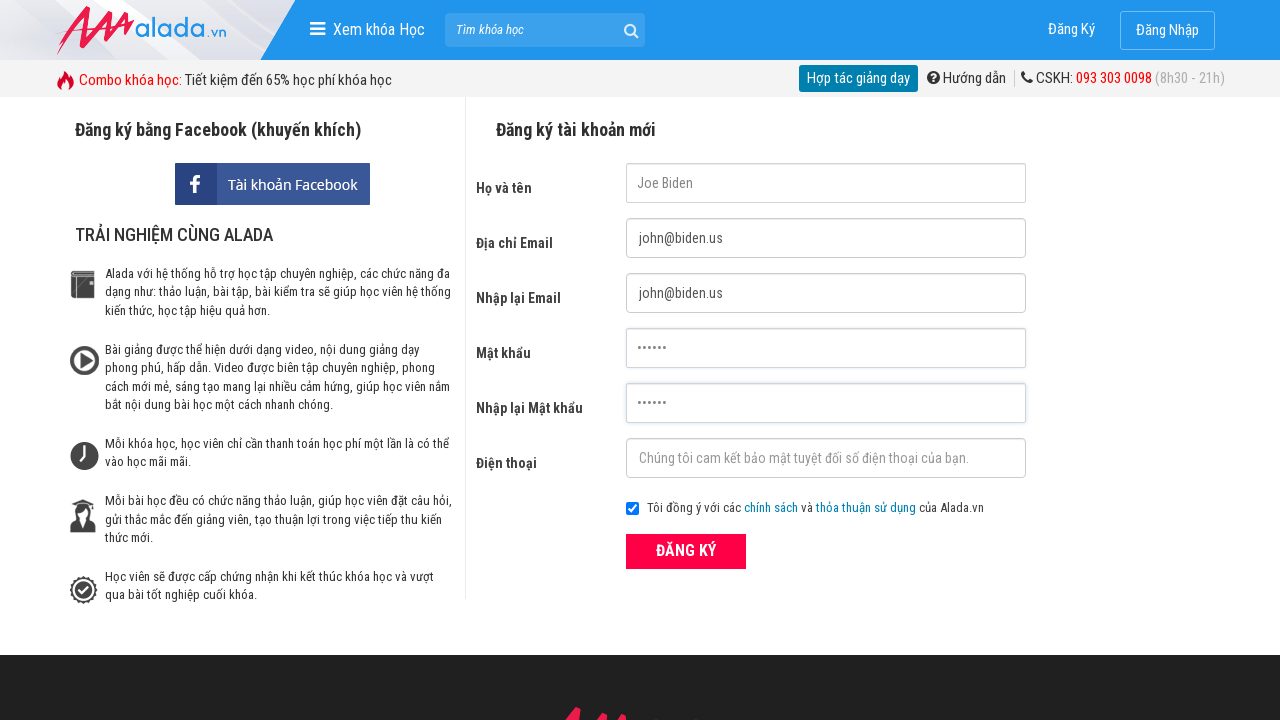

Clicked submit button to attempt registration at (686, 551) on button[type='submit']
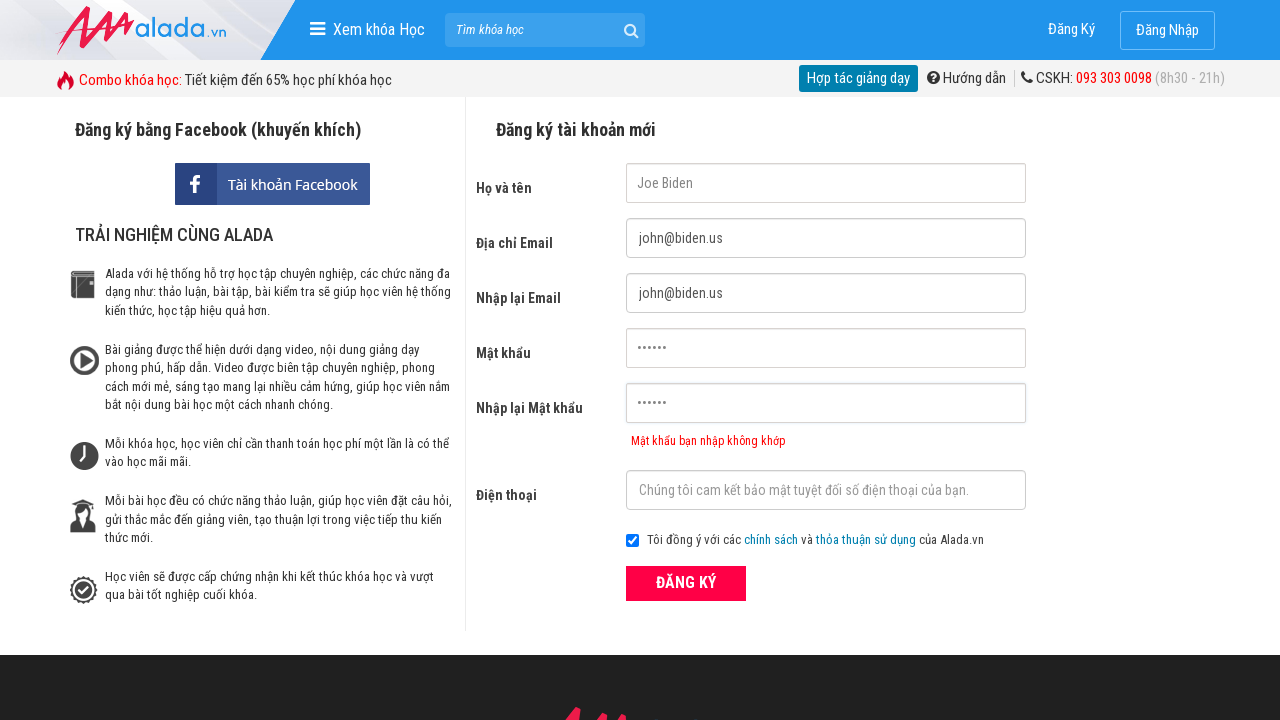

Confirm password error message appeared, validating mismatched password detection
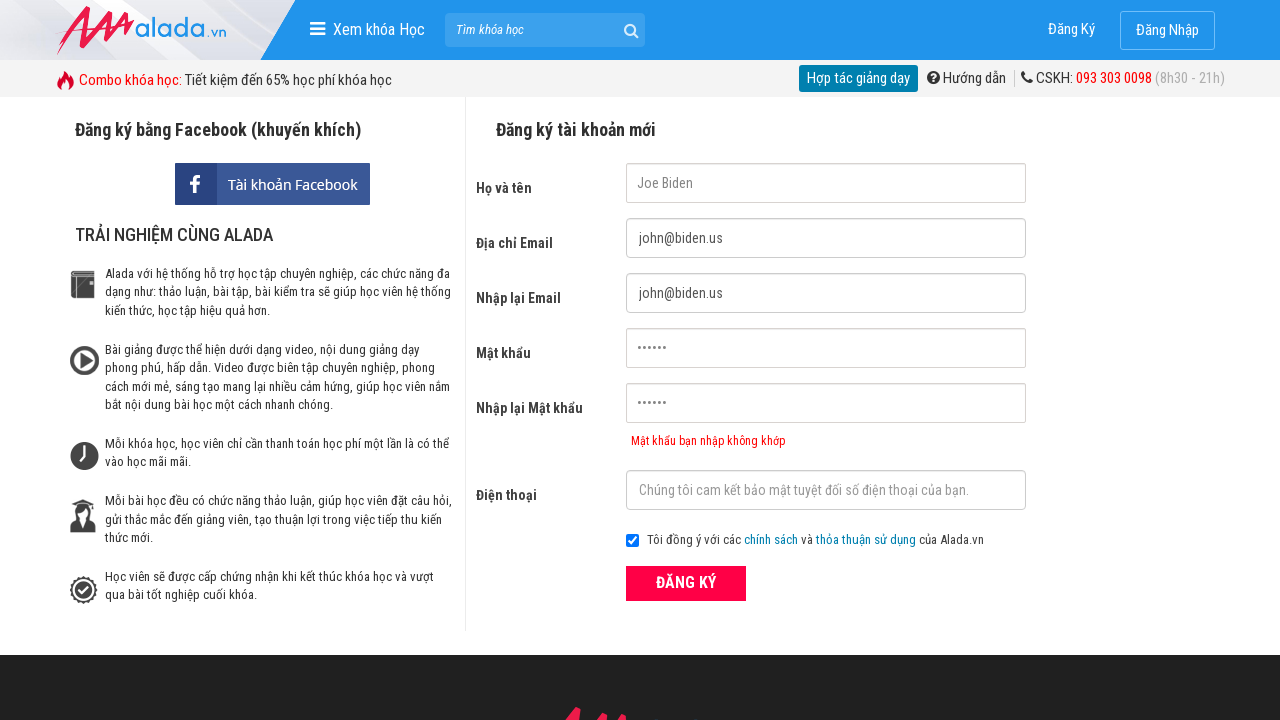

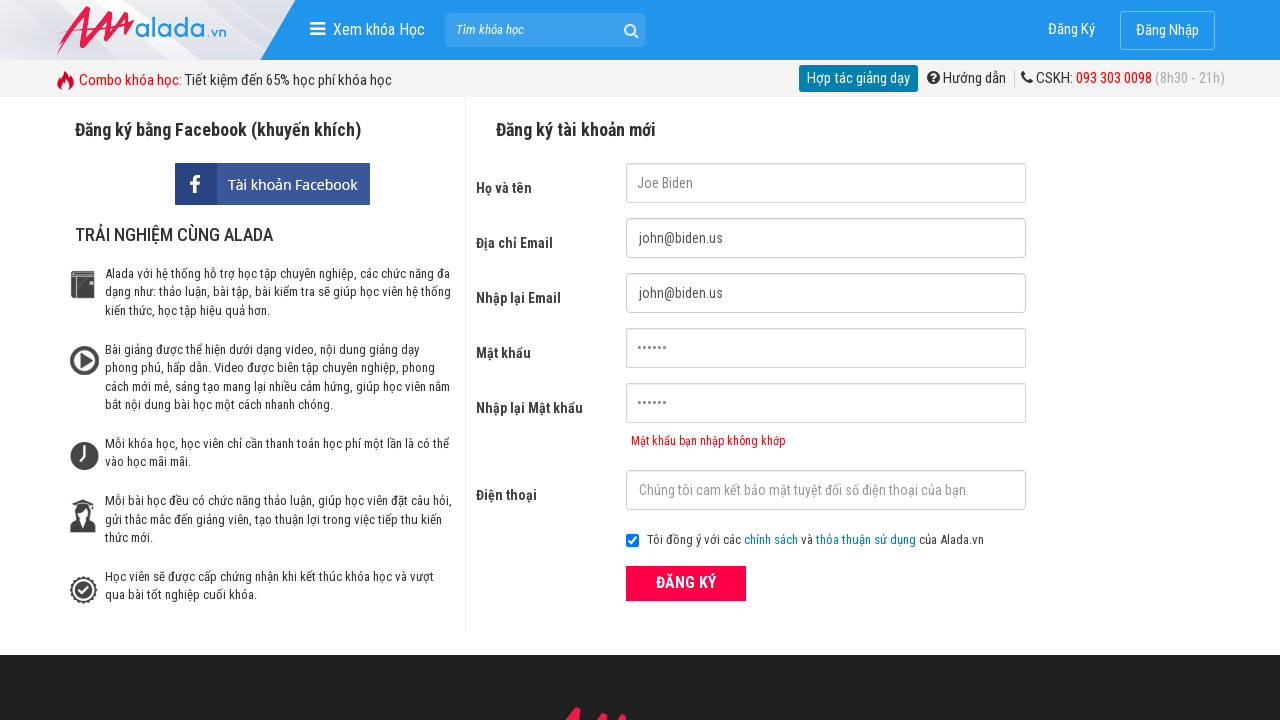